Navigates to GoDaddy homepage and validates the page title and URL match expected values

Starting URL: https://www.godaddy.com/

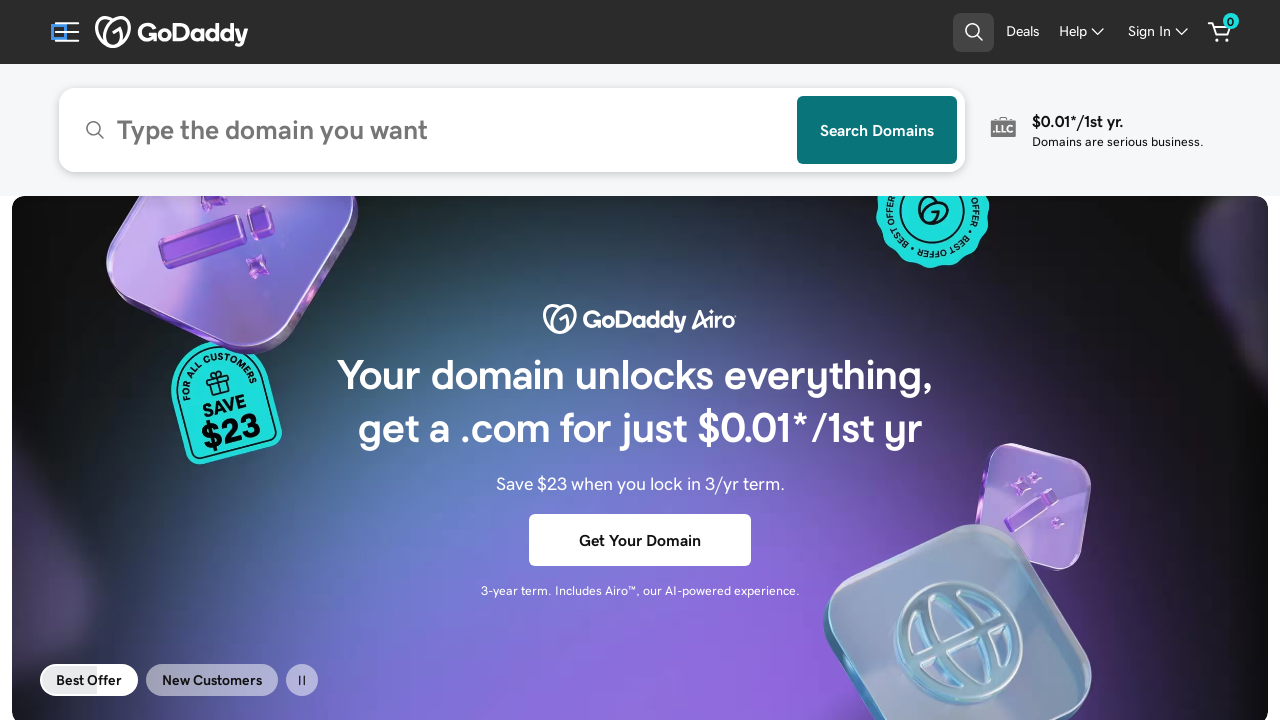

Retrieved page title from GoDaddy homepage
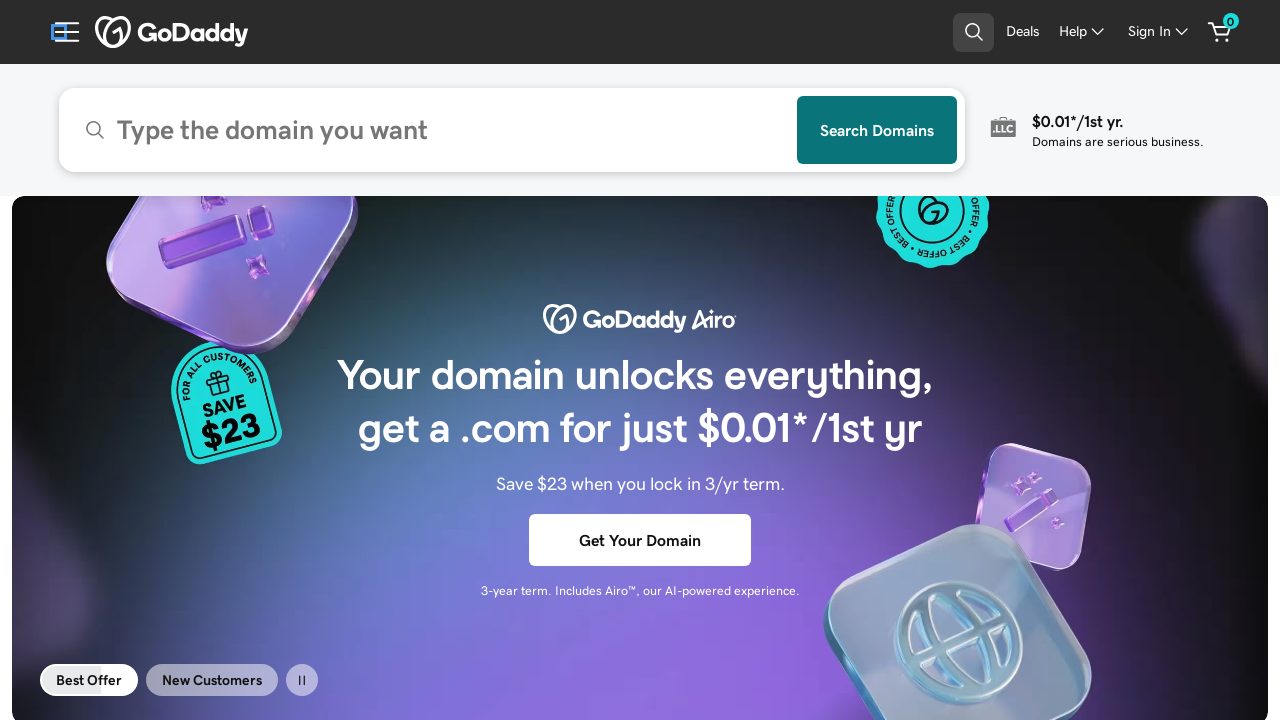

Validated page title matches expected value
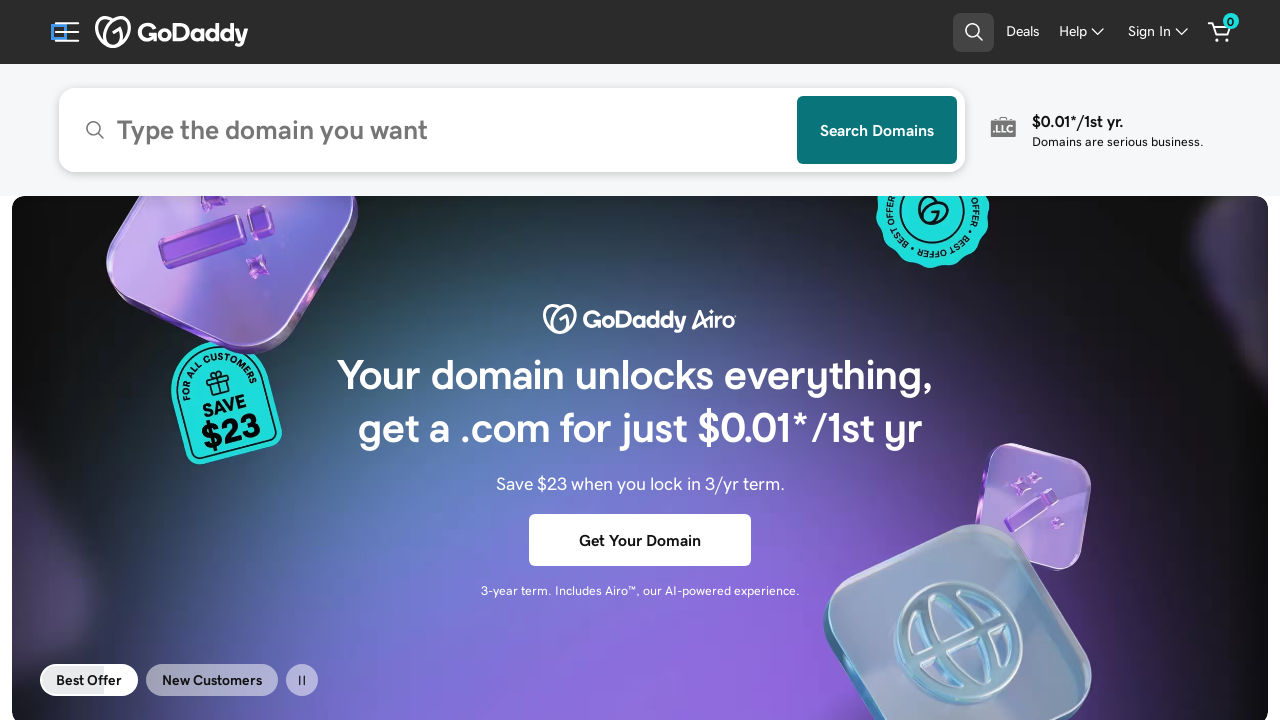

Retrieved current URL from GoDaddy homepage
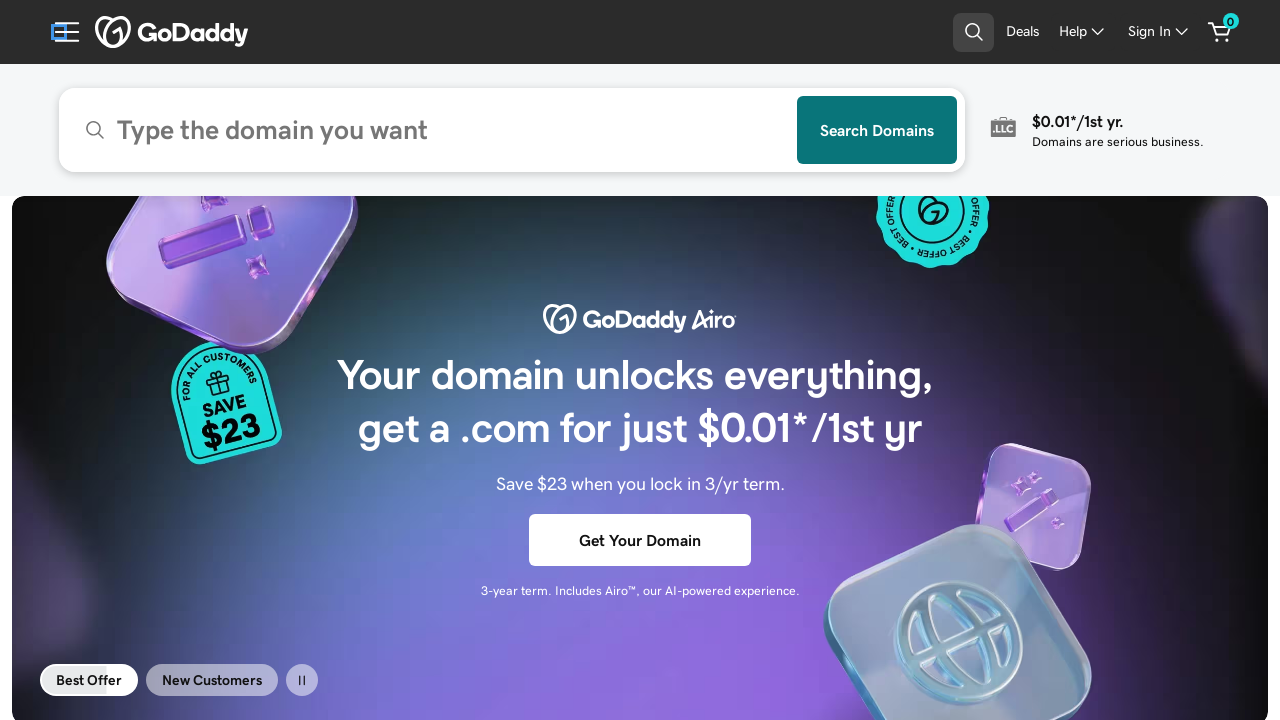

Validated current URL matches expected value
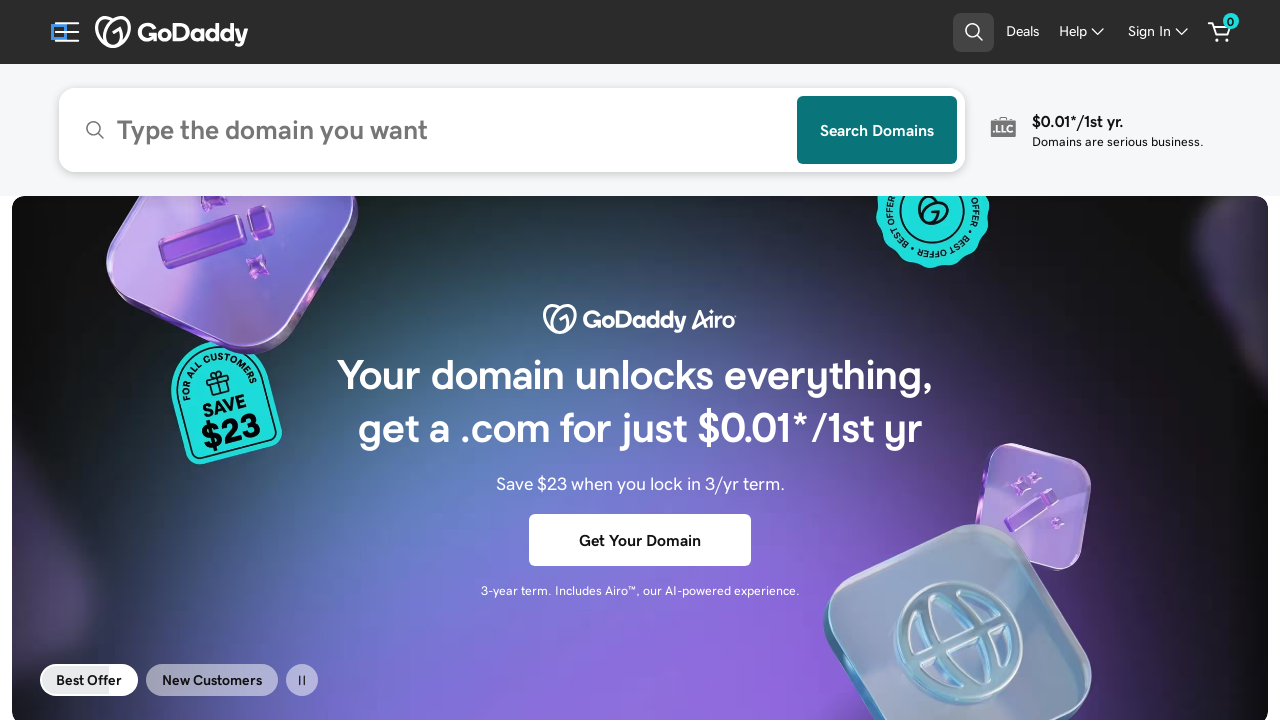

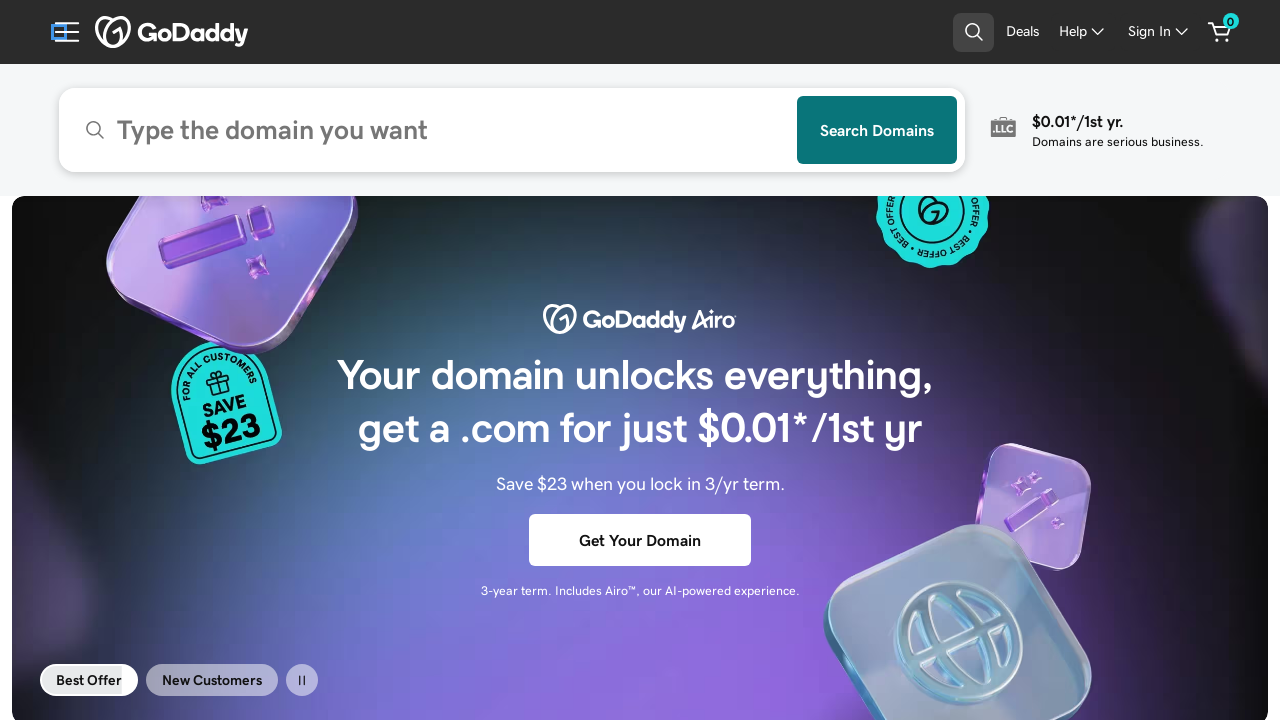